Verifies that the Picture label is displayed correctly

Starting URL: https://demoqa.com/automation-practice-form

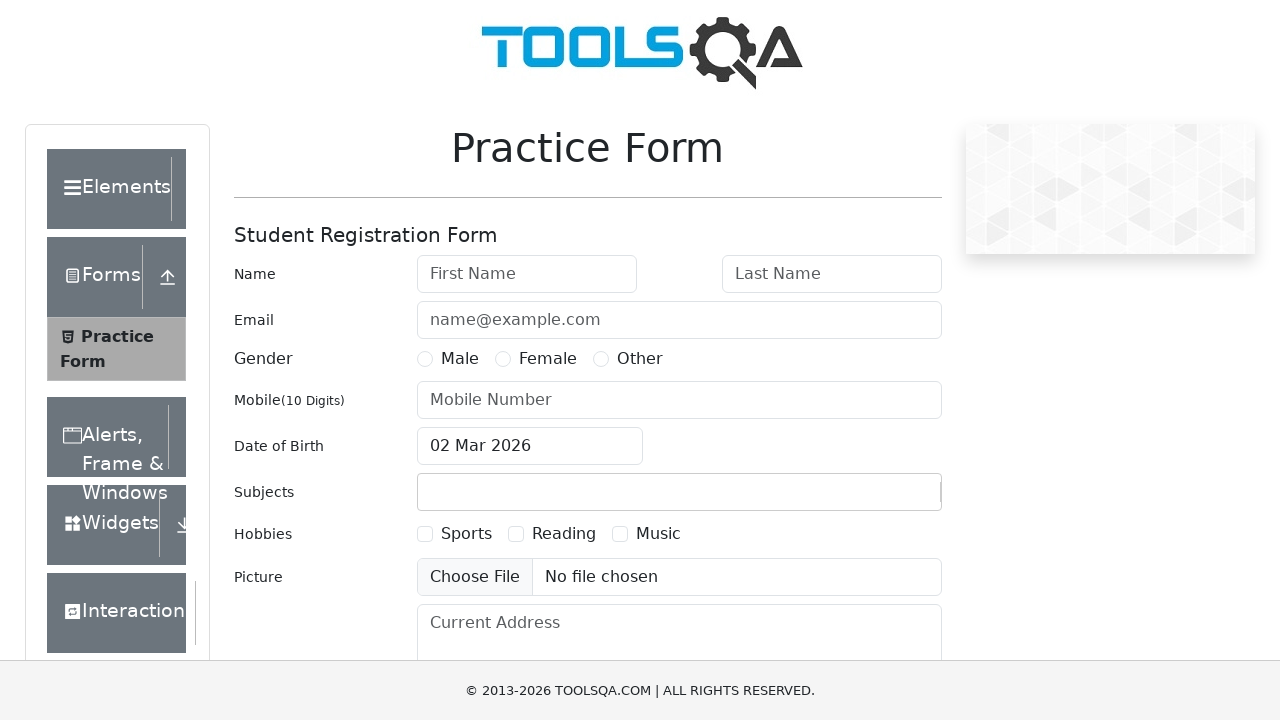

Navigated to automation practice form page
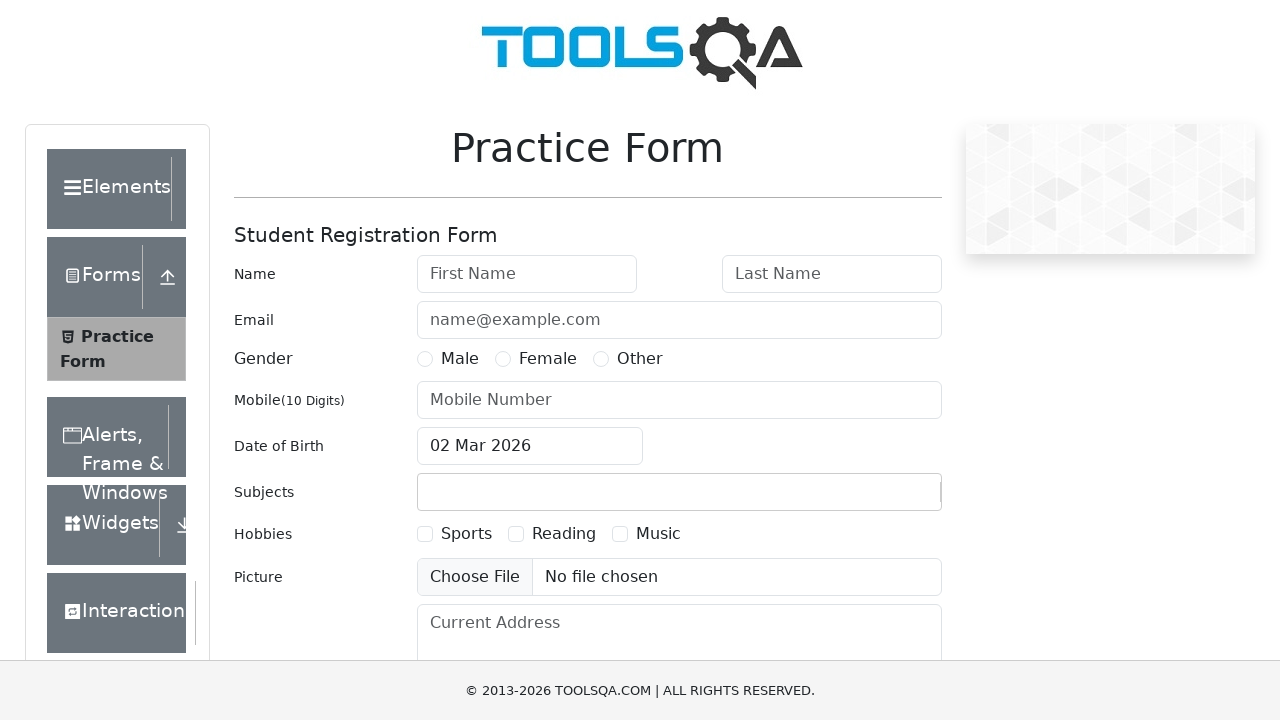

Located Picture label element
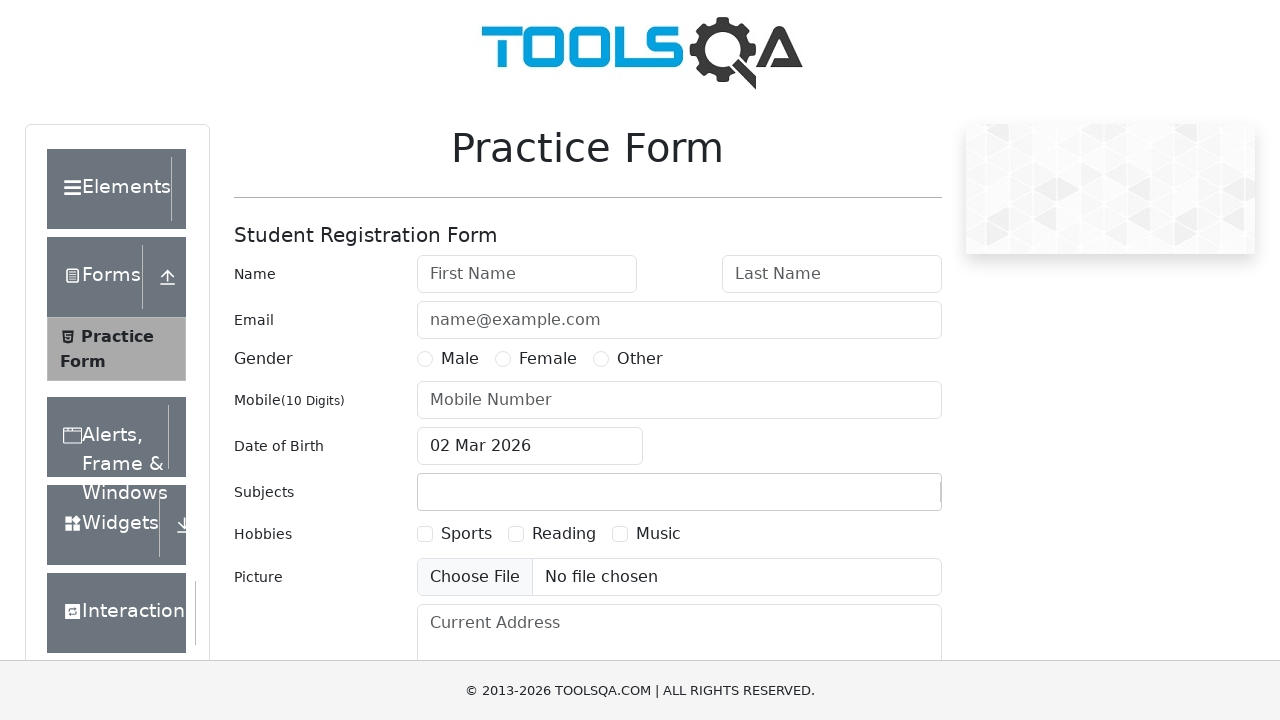

Picture label element is visible and ready
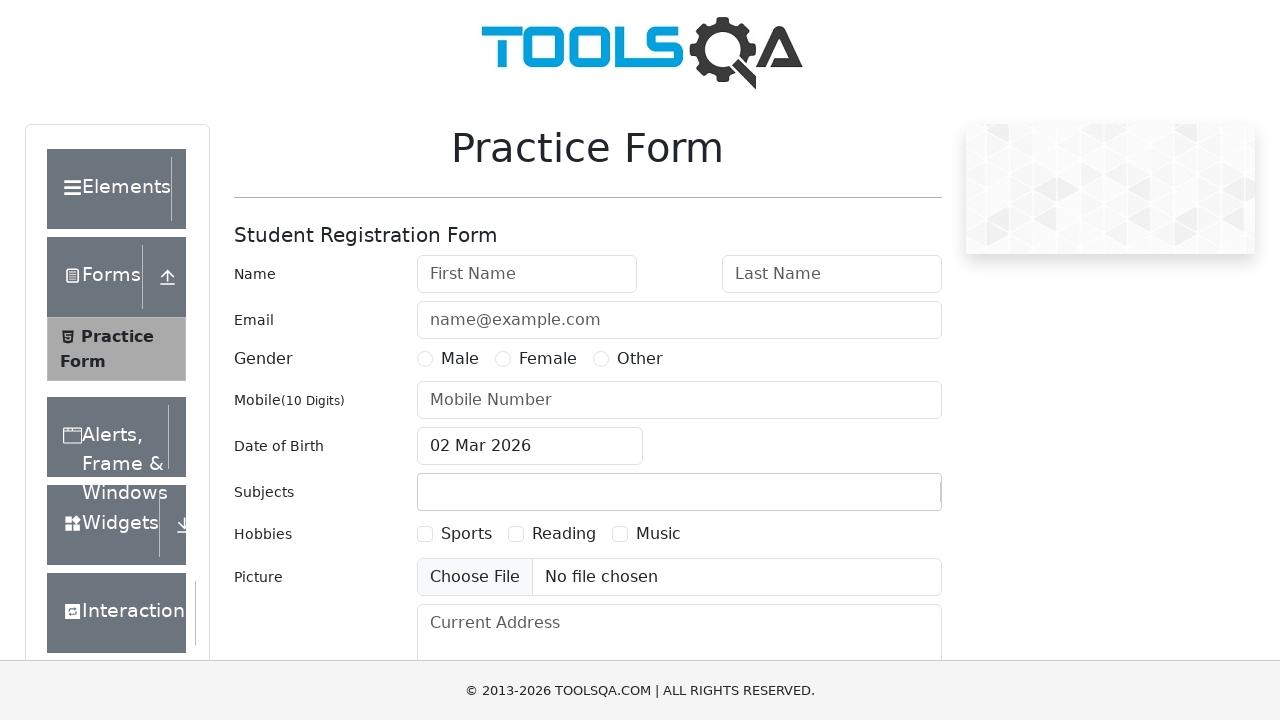

Verified Picture label text is correct
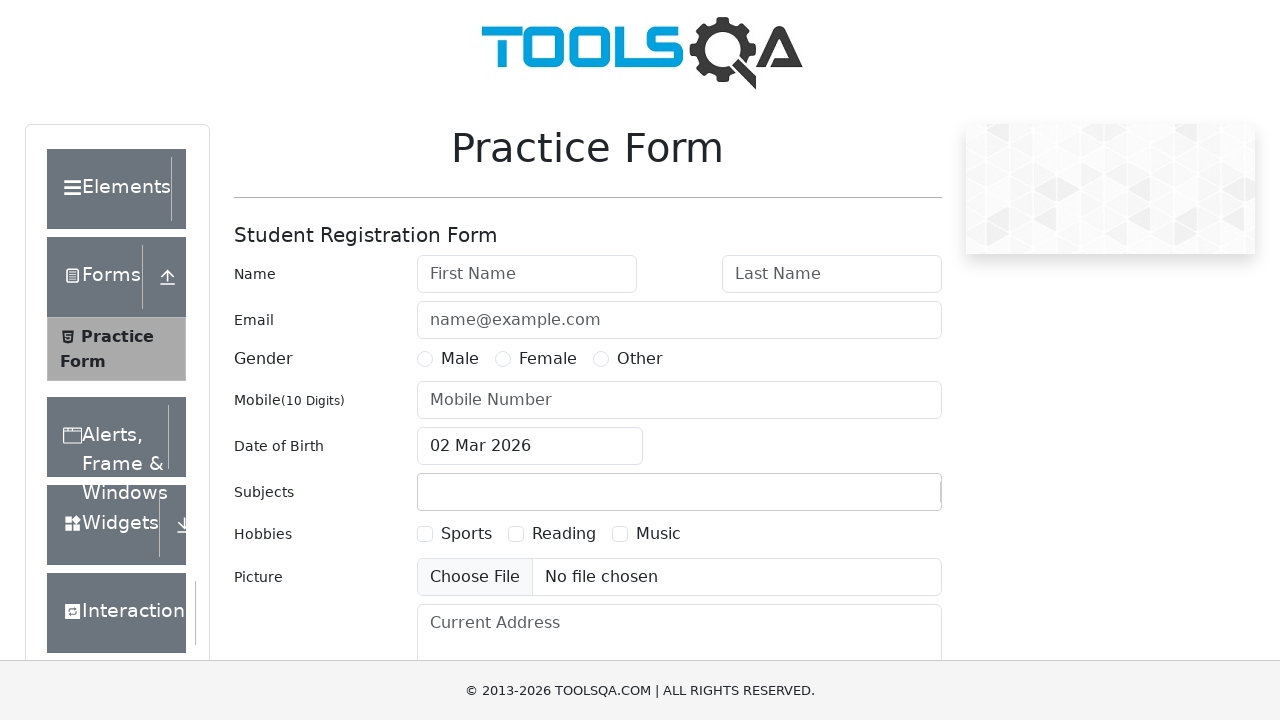

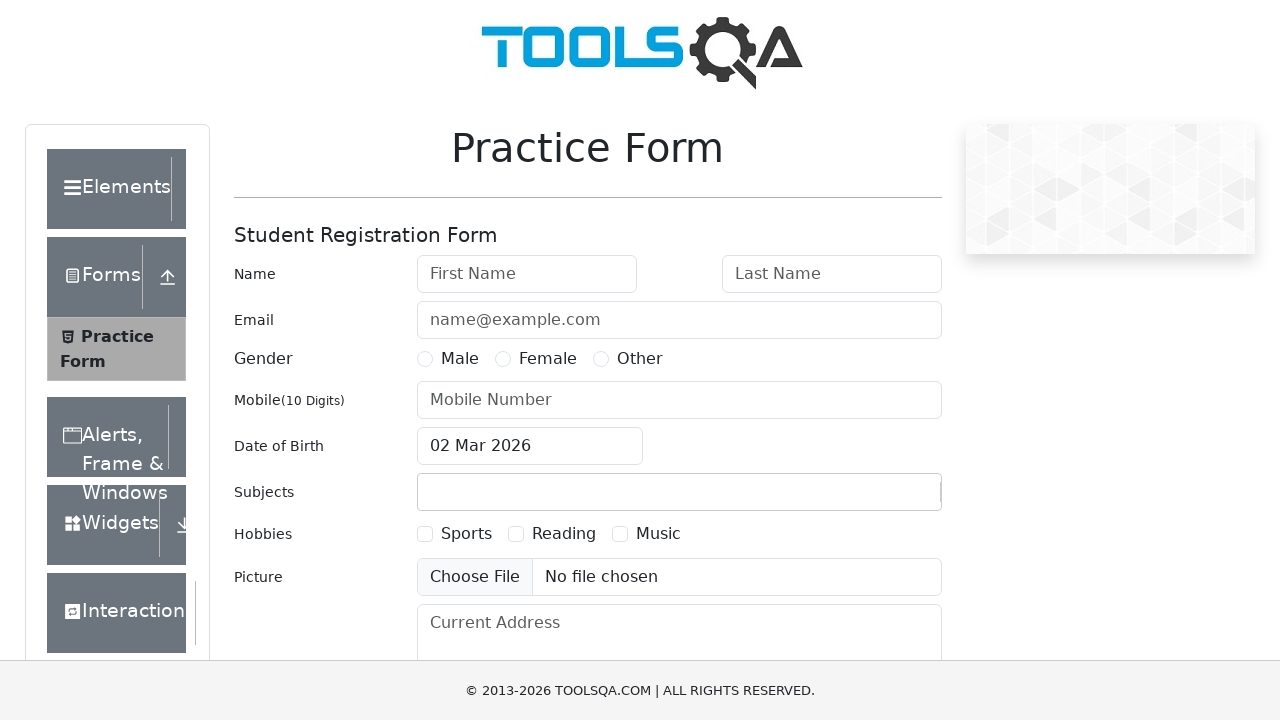